Tests dropdown selection functionality by selecting an option from a day-of-week dropdown menu using the select by value method

Starting URL: https://syntaxprojects.com/basic-select-dropdown-demo.php

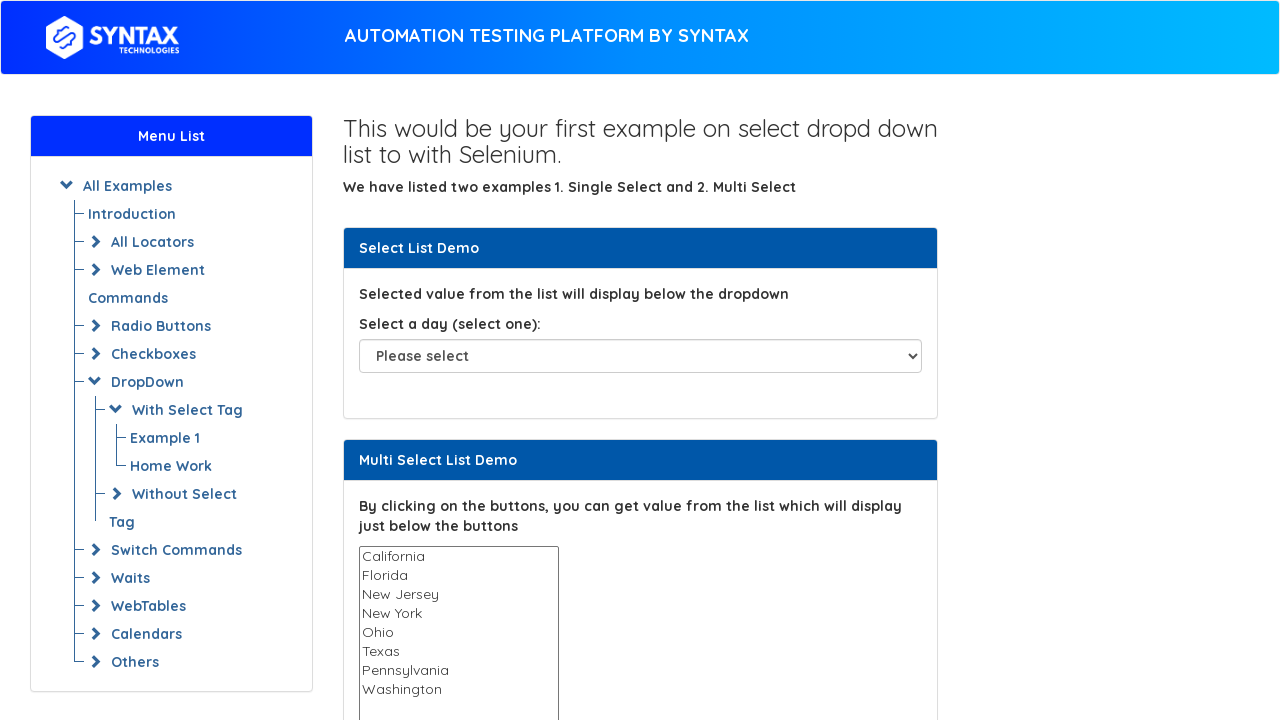

Selected 'Wednesday' from the day-of-week dropdown by value on select#select-demo
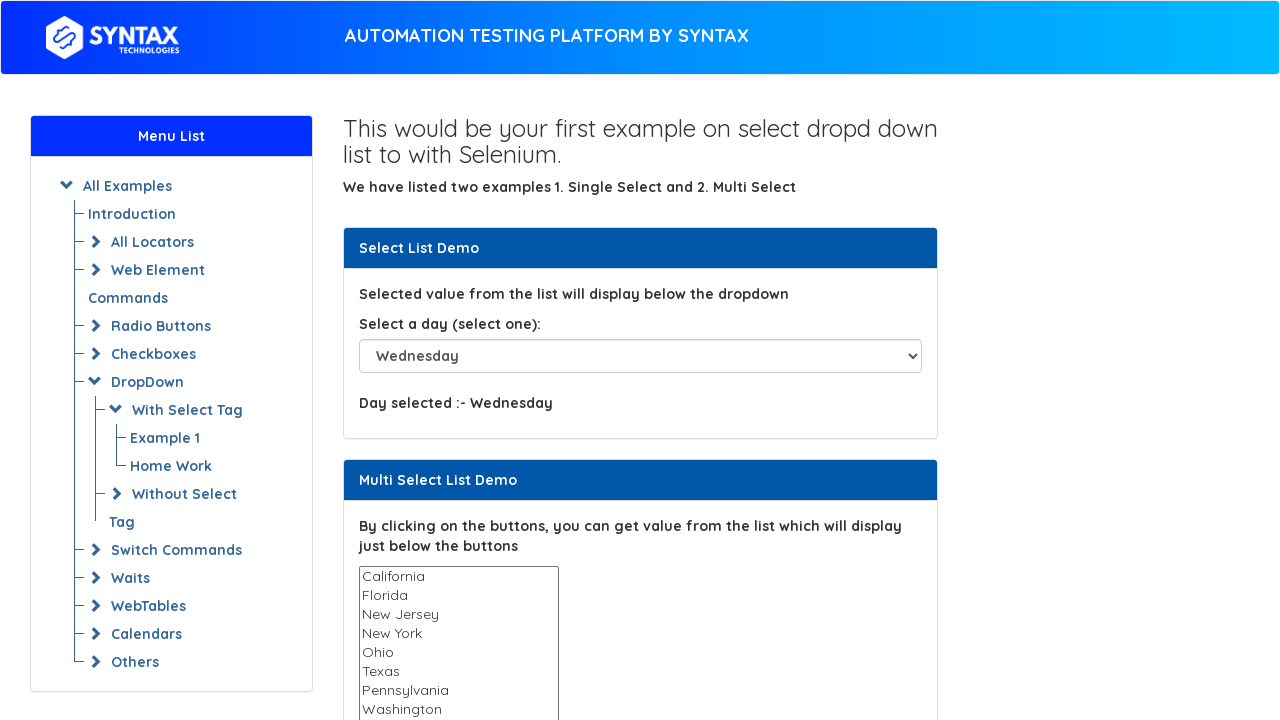

Waited for dropdown selection to be applied
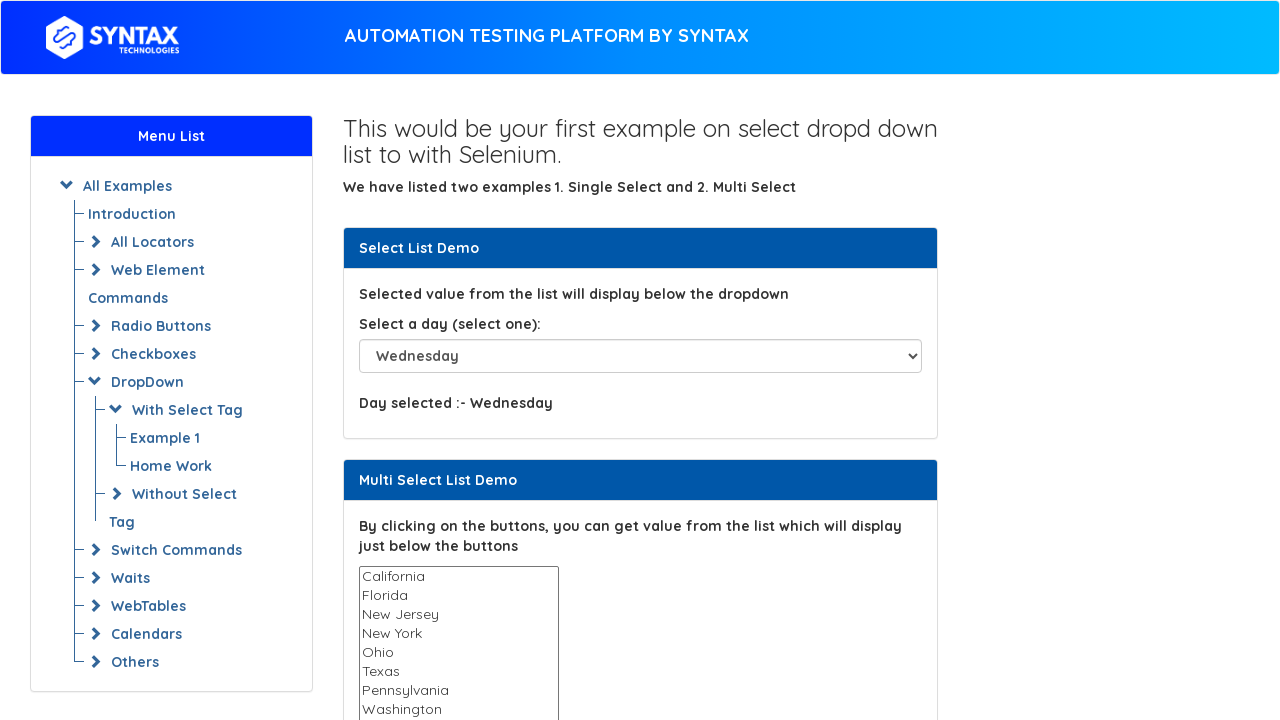

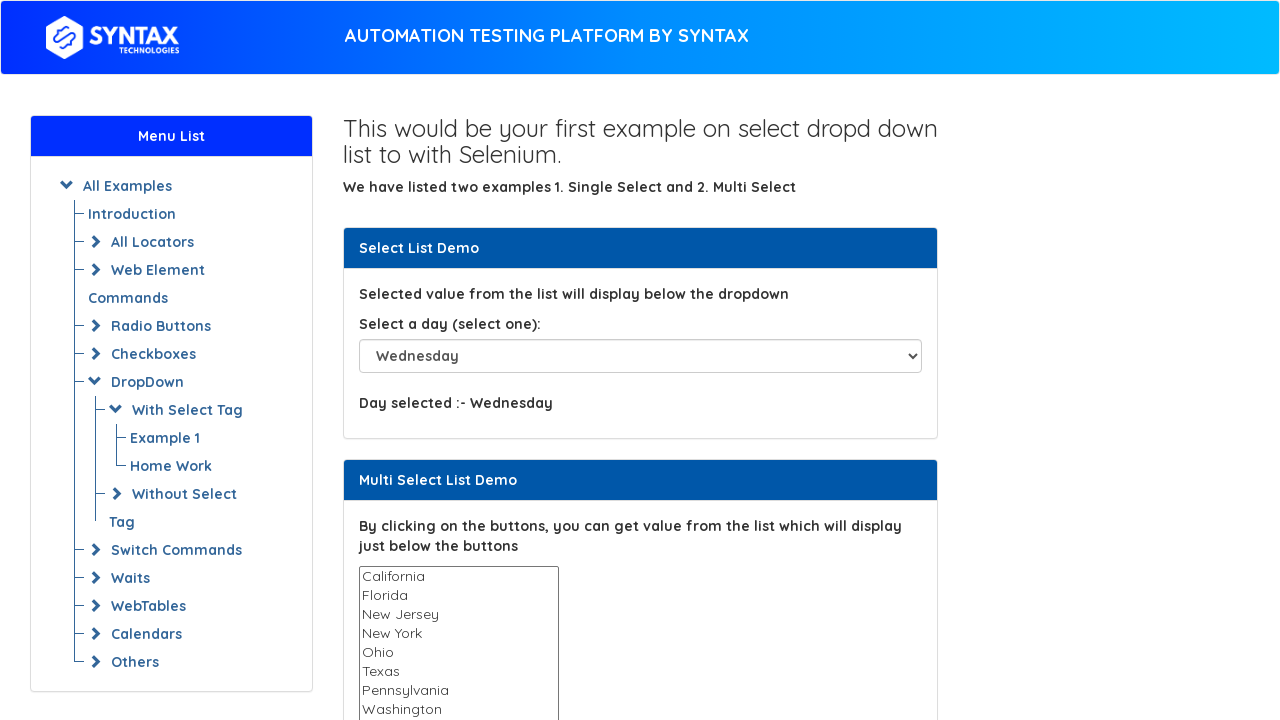